Tests handling of a JavaScript confirm dialog with OK and Cancel buttons

Starting URL: http://the-internet.herokuapp.com/javascript_alerts

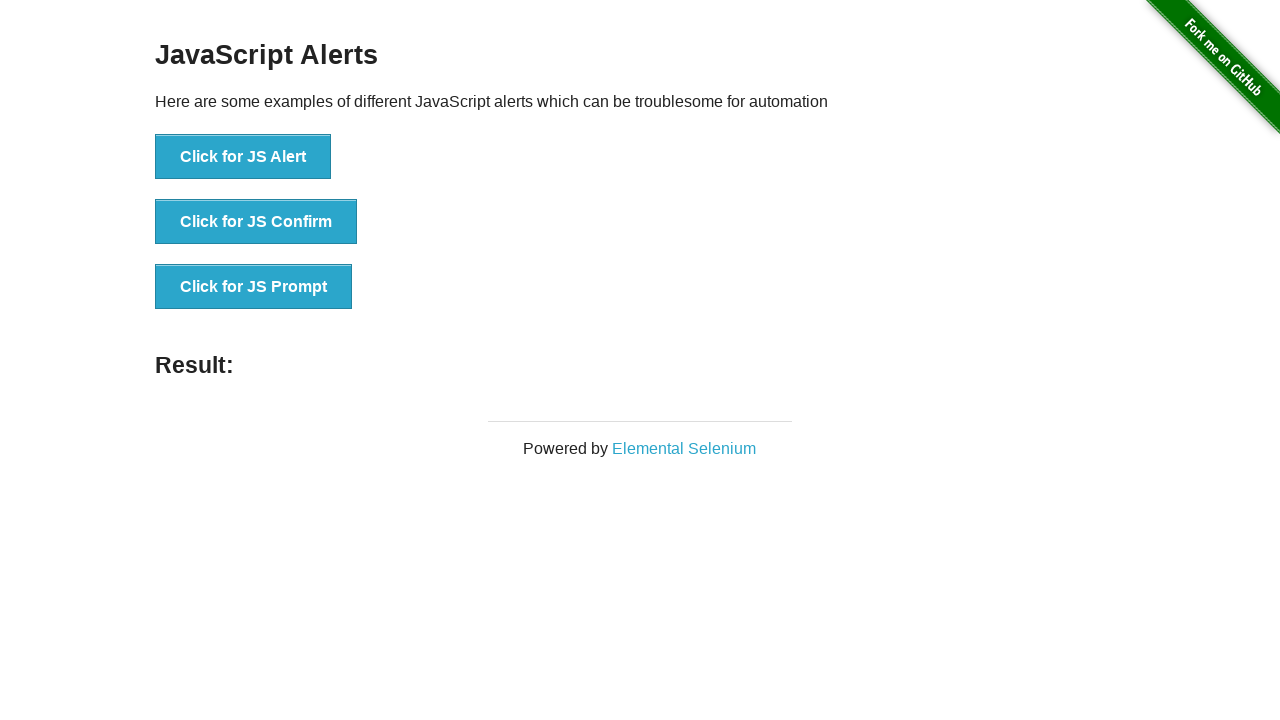

Clicked button to trigger confirm dialog at (256, 222) on xpath=//button[@onClick='jsConfirm()']
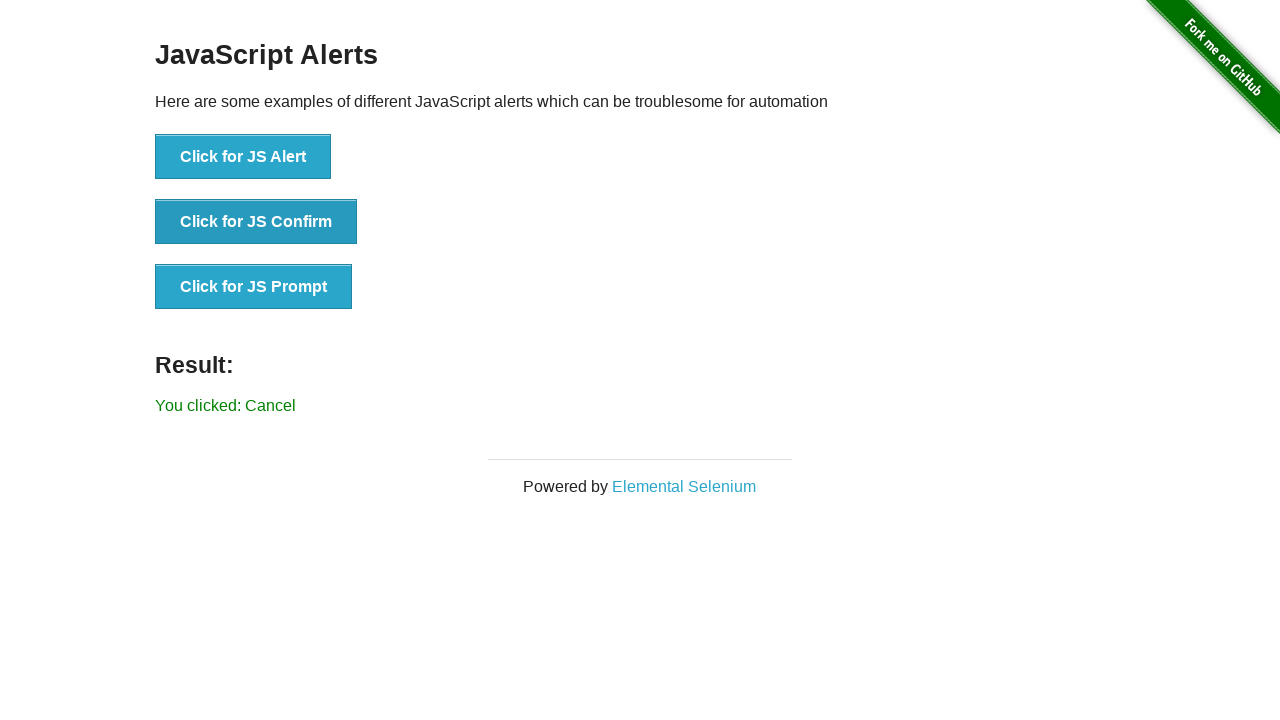

Dismissed confirm dialog by clicking Cancel
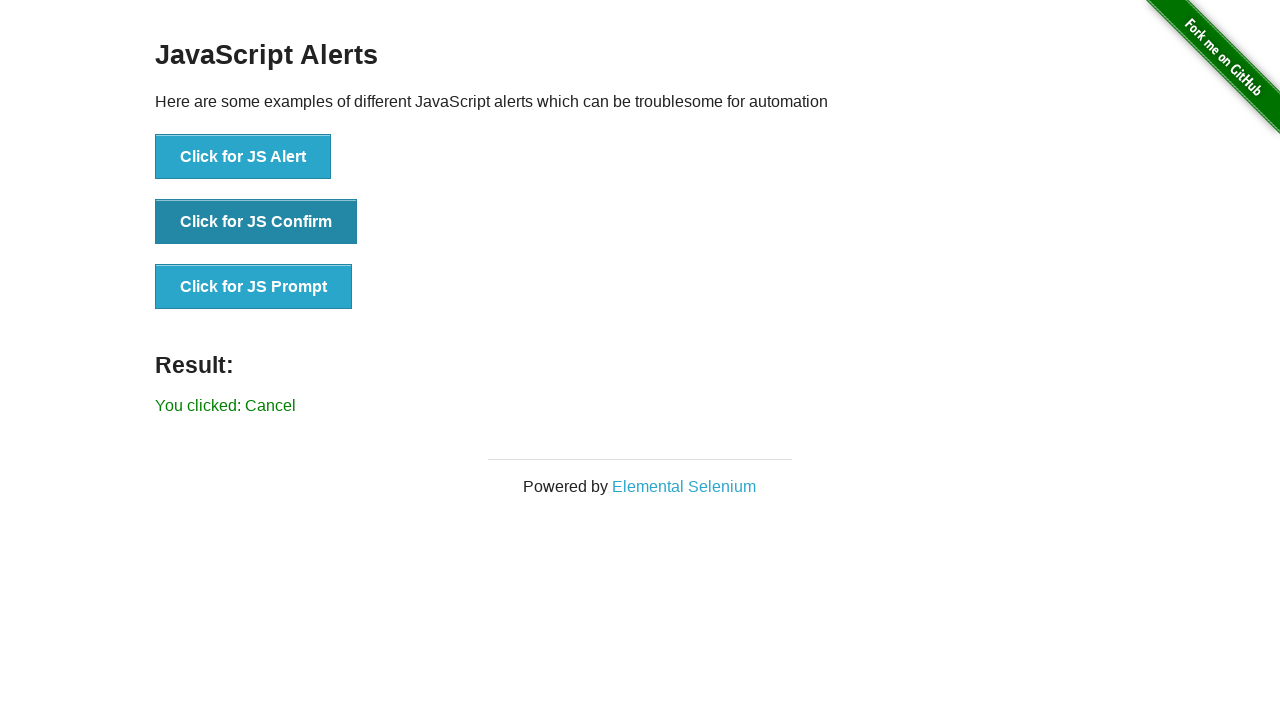

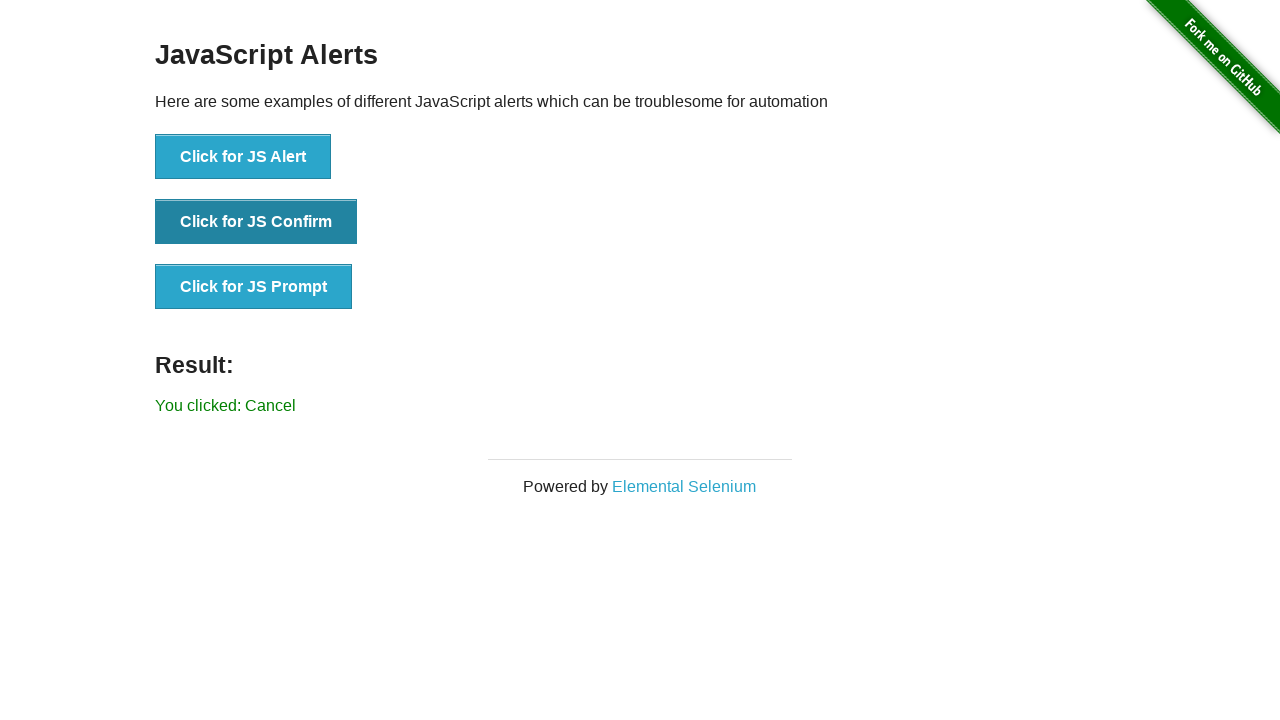